Tests the email invitation request functionality by entering an email address and clicking the request invitation button, then verifying a confirmation message appears

Starting URL: https://library-app.firebaseapp.com

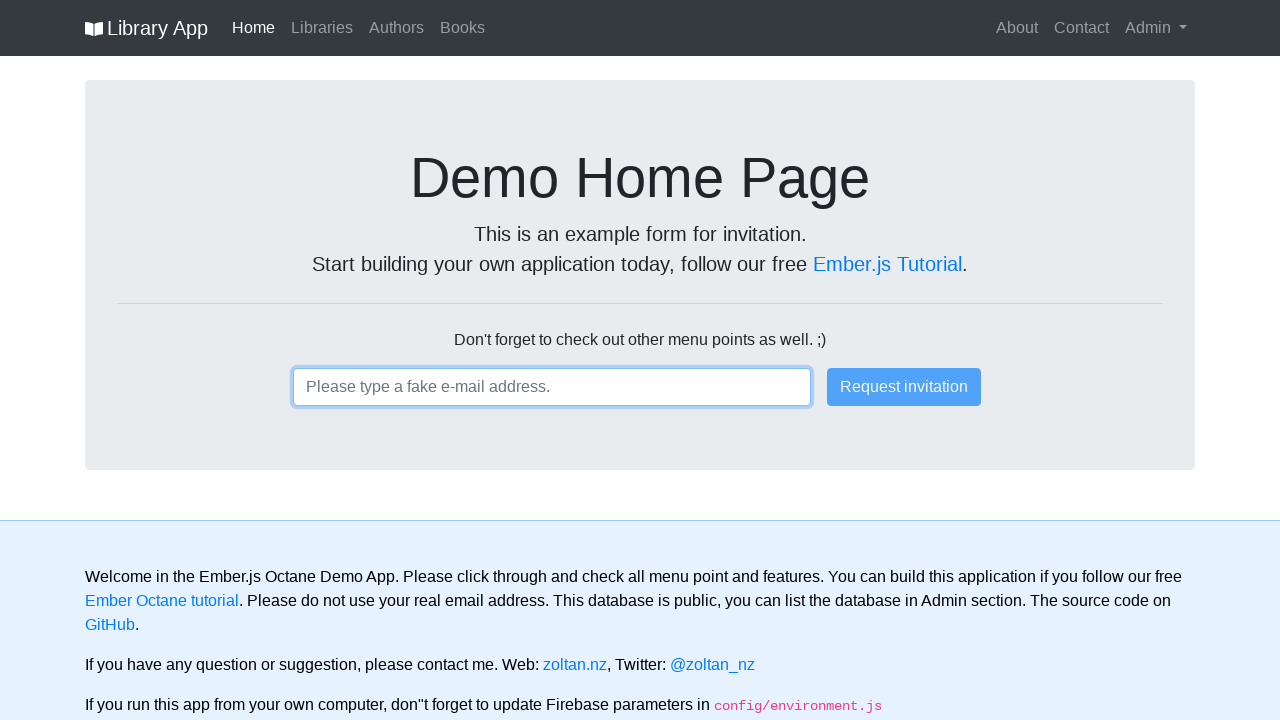

Filled email input field with 'abc@gmail.com' on input#ember26
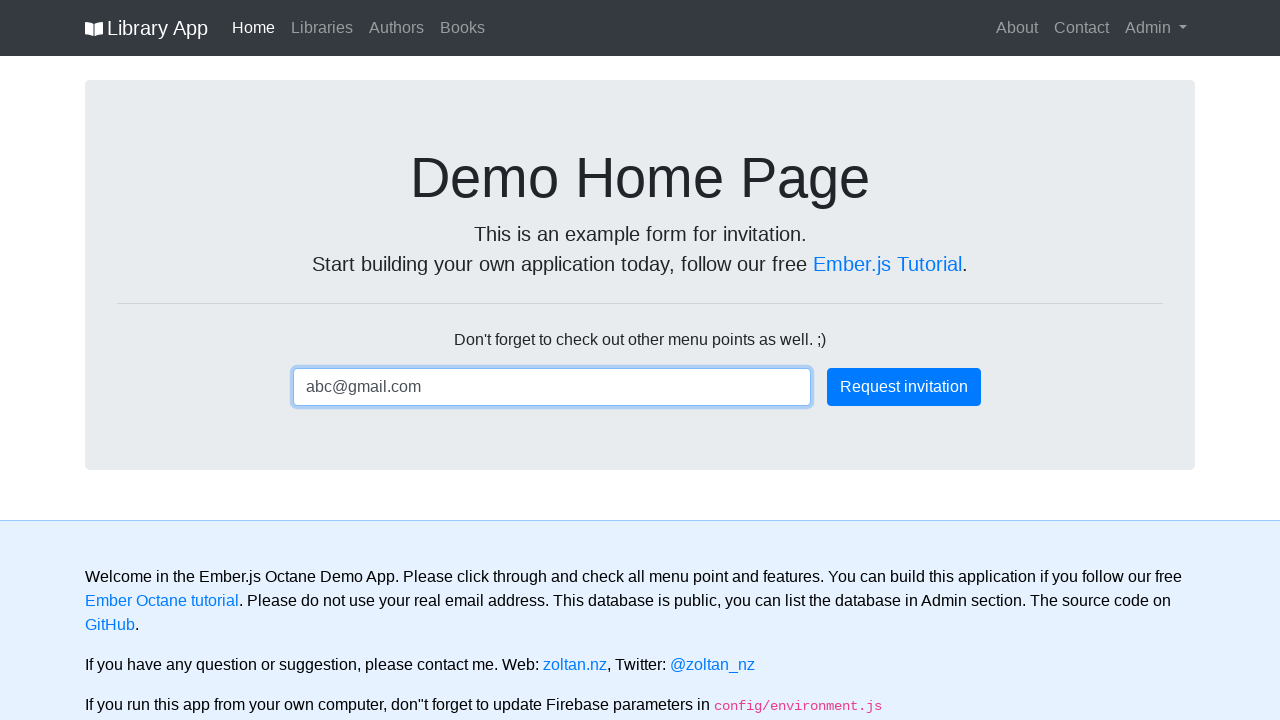

Clicked the Request invitation button at (904, 387) on button:has-text('Request invitation')
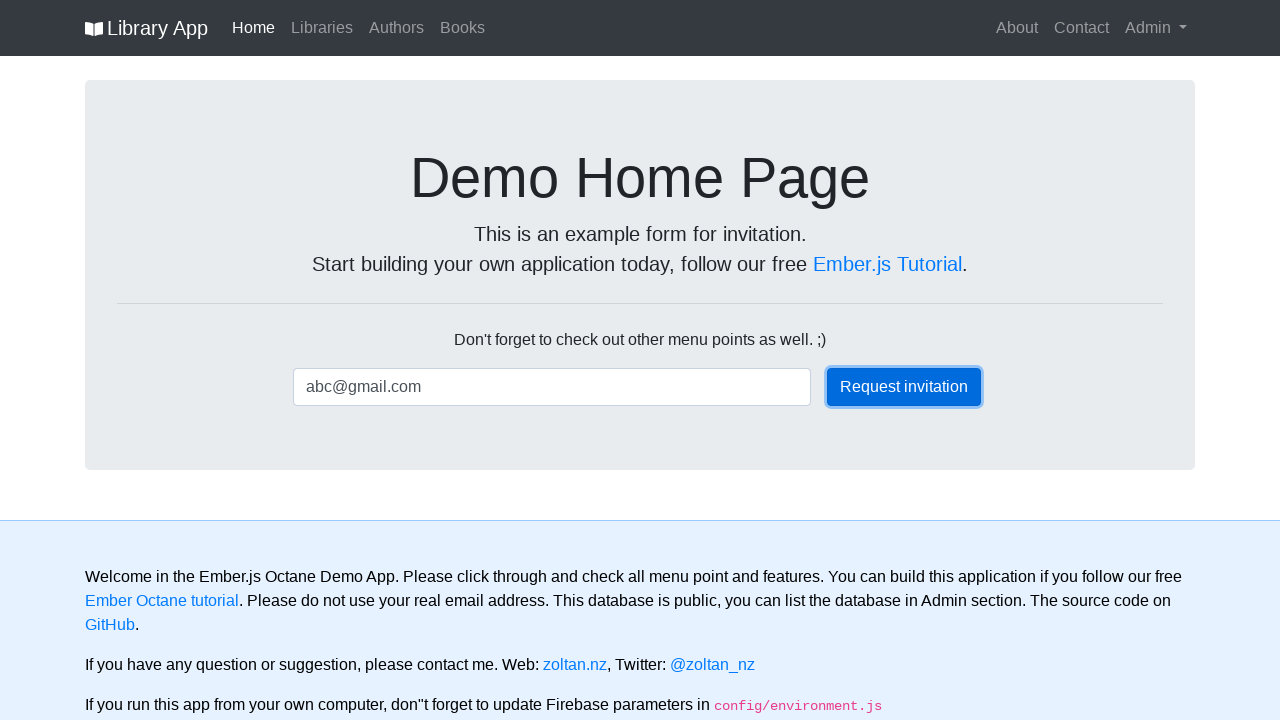

Confirmation message appeared verifying email invitation was submitted
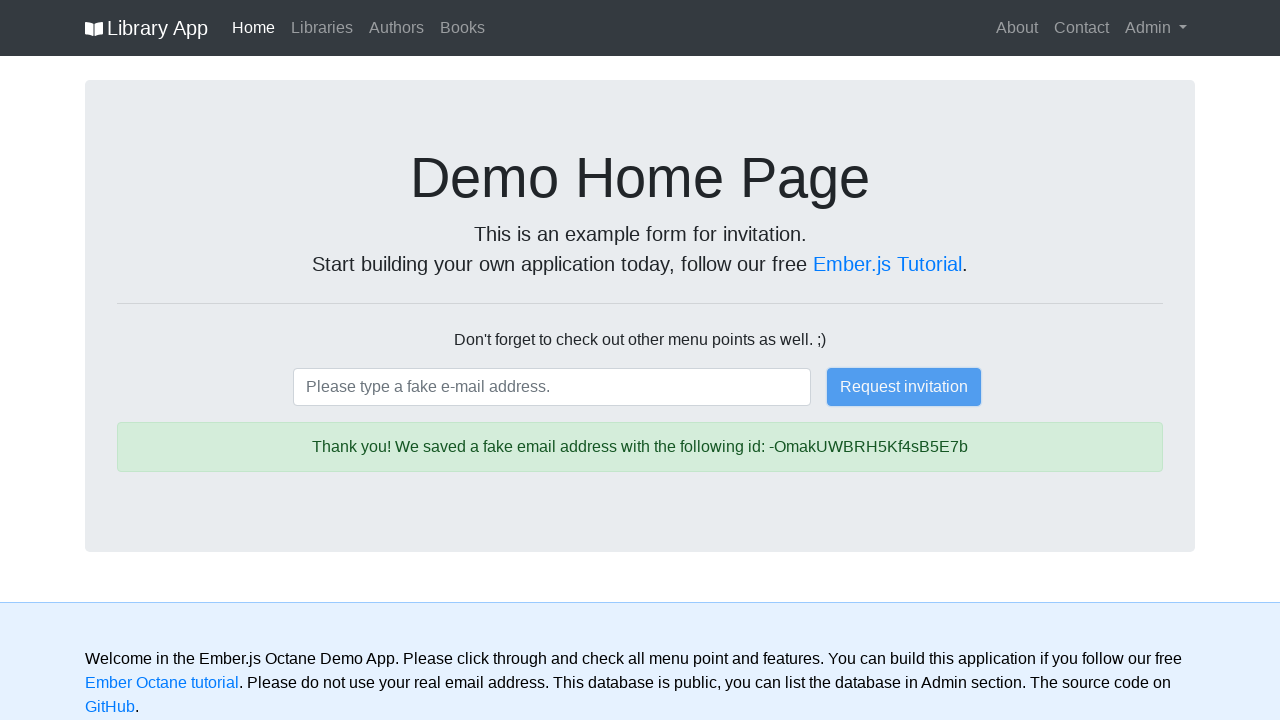

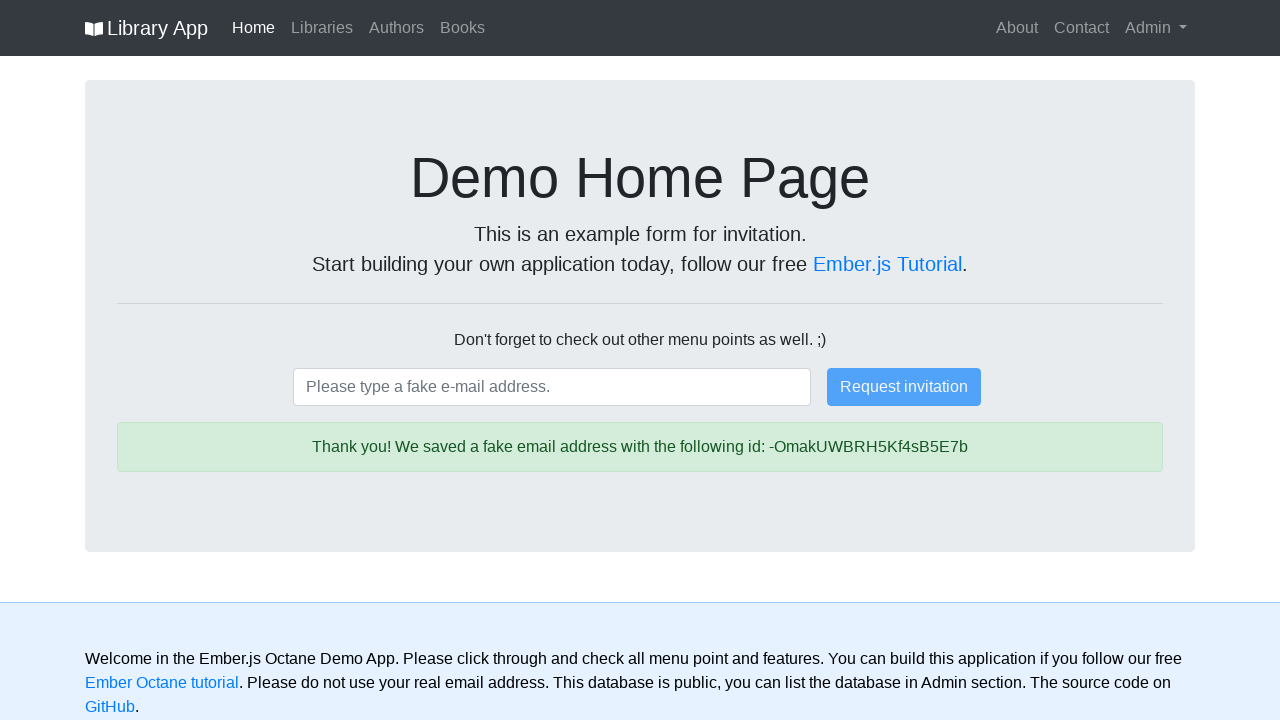